Tests iframe navigation by clicking through to the Frames section, accessing the iFrame page, switching into the iframe context and back to the default content.

Starting URL: https://the-internet.herokuapp.com/

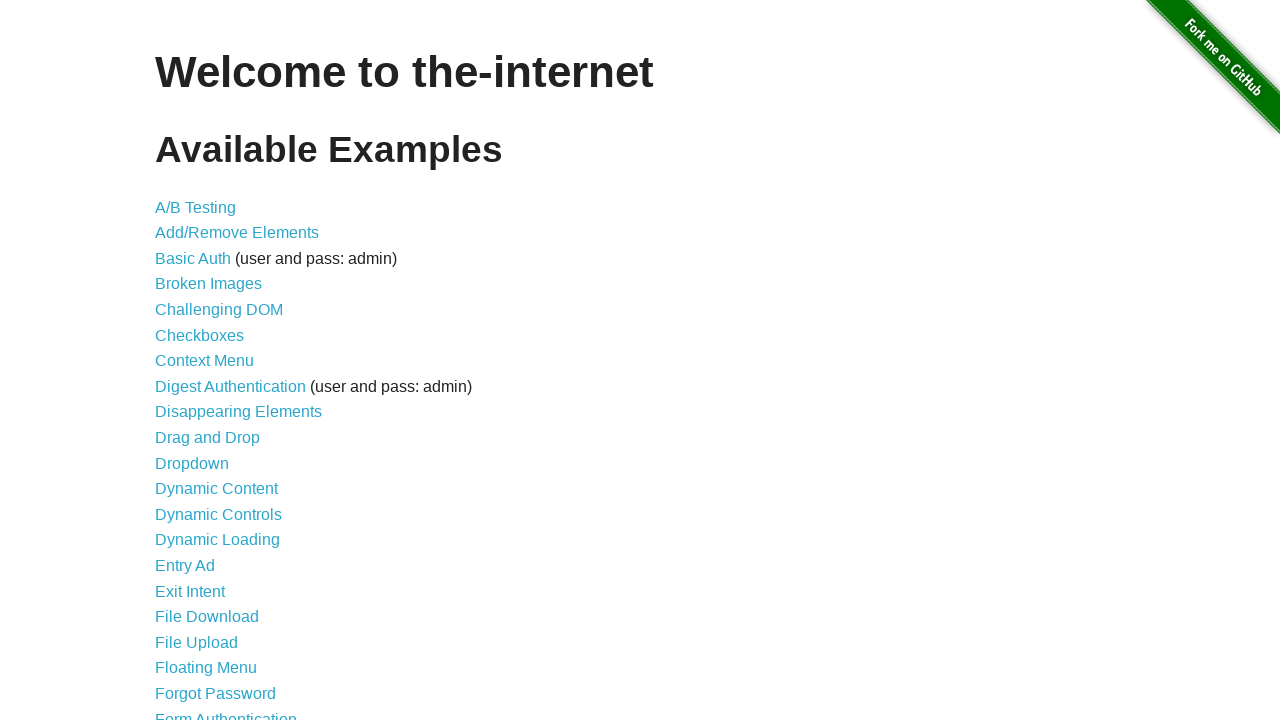

Clicked on 'Frames' link to navigate to Frames section at (182, 361) on text=Frames
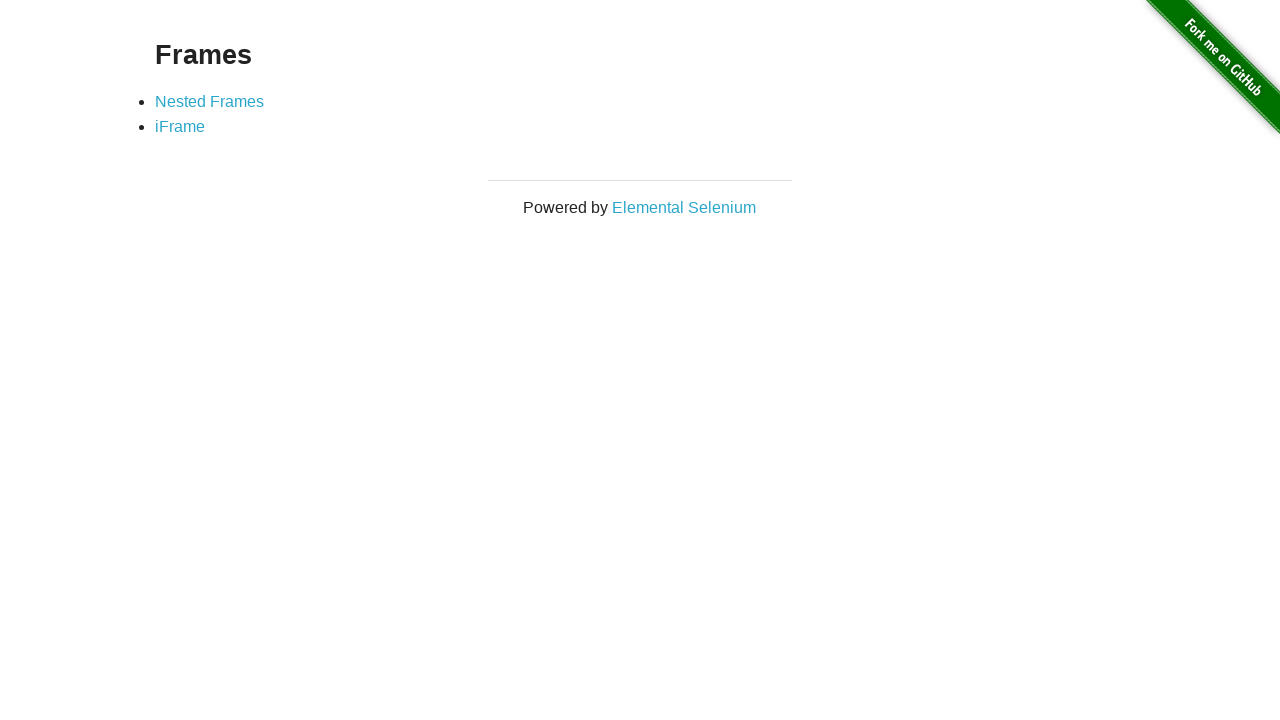

Clicked on 'iFrame' link to access the iFrame page at (180, 127) on text=iFrame
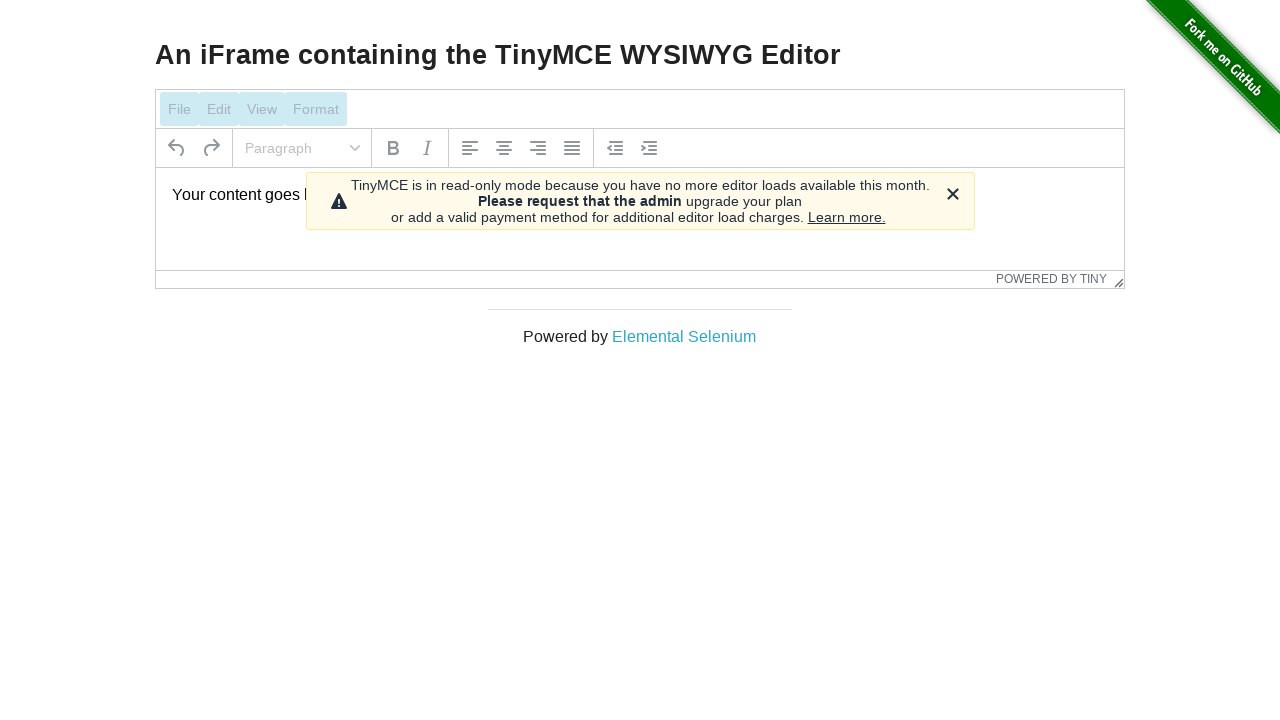

Waited for iframe element to load
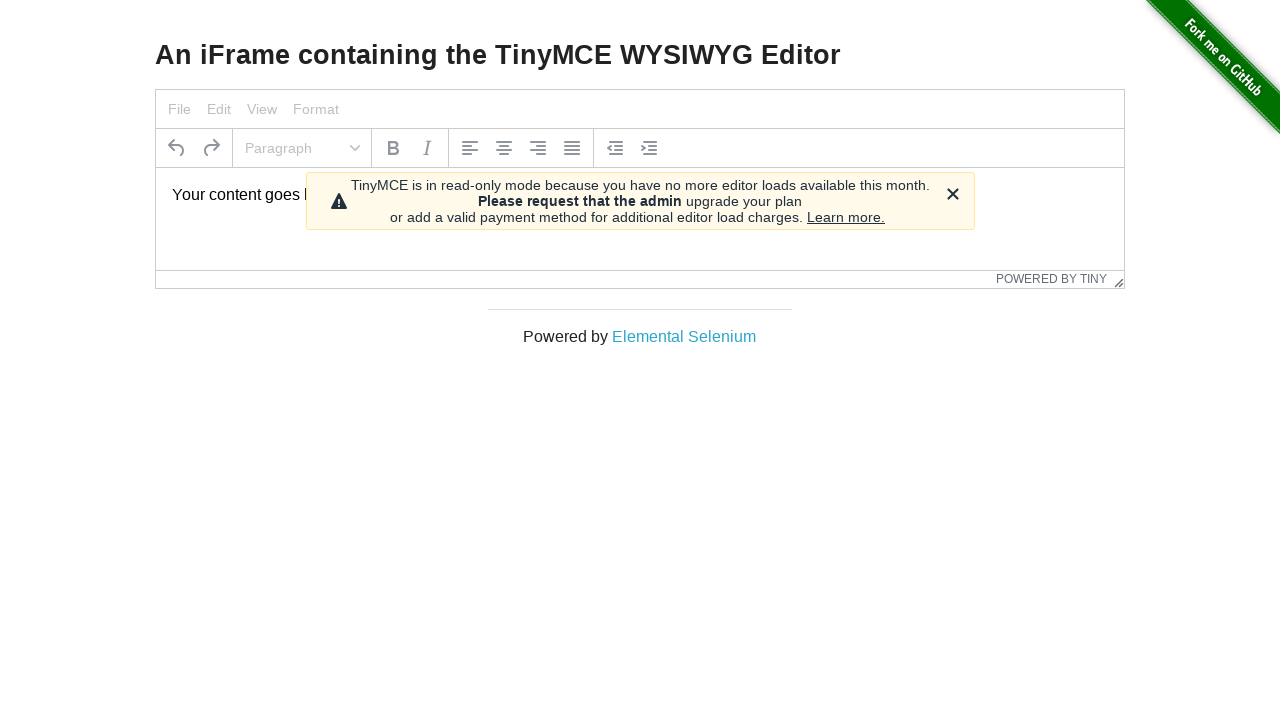

Switched into iframe context
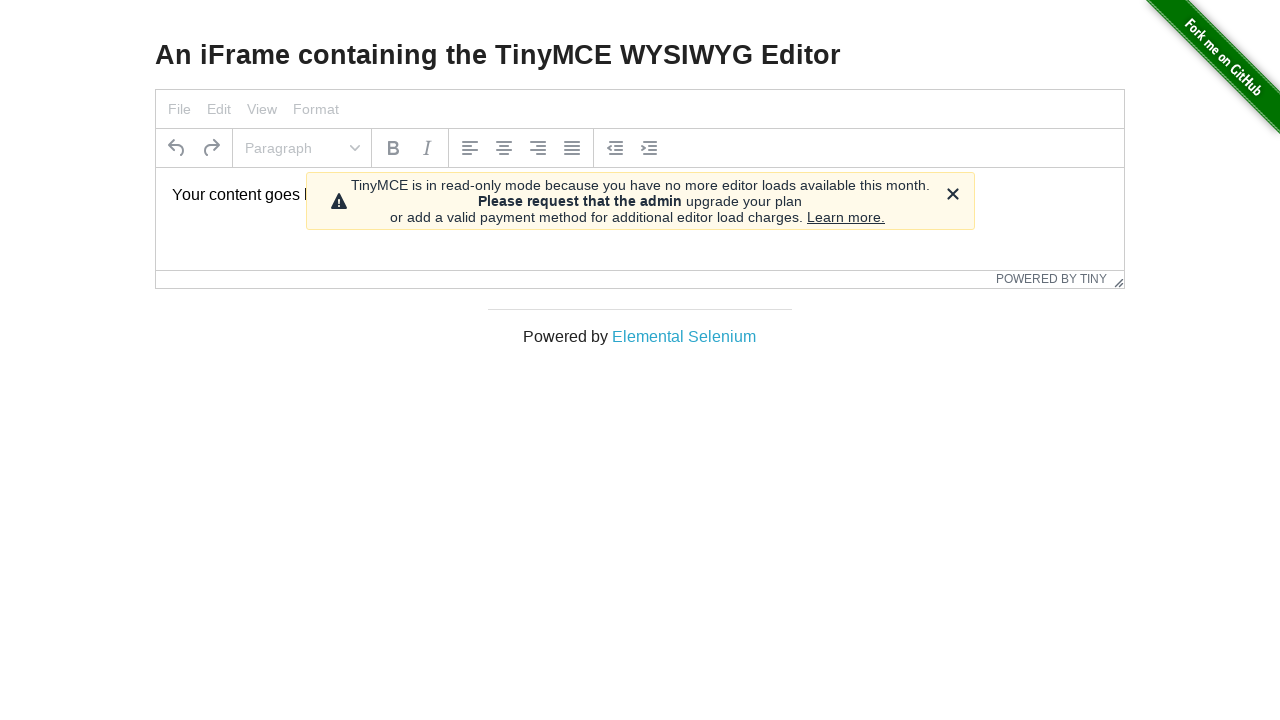

Switched back to default content and verified main page is accessible
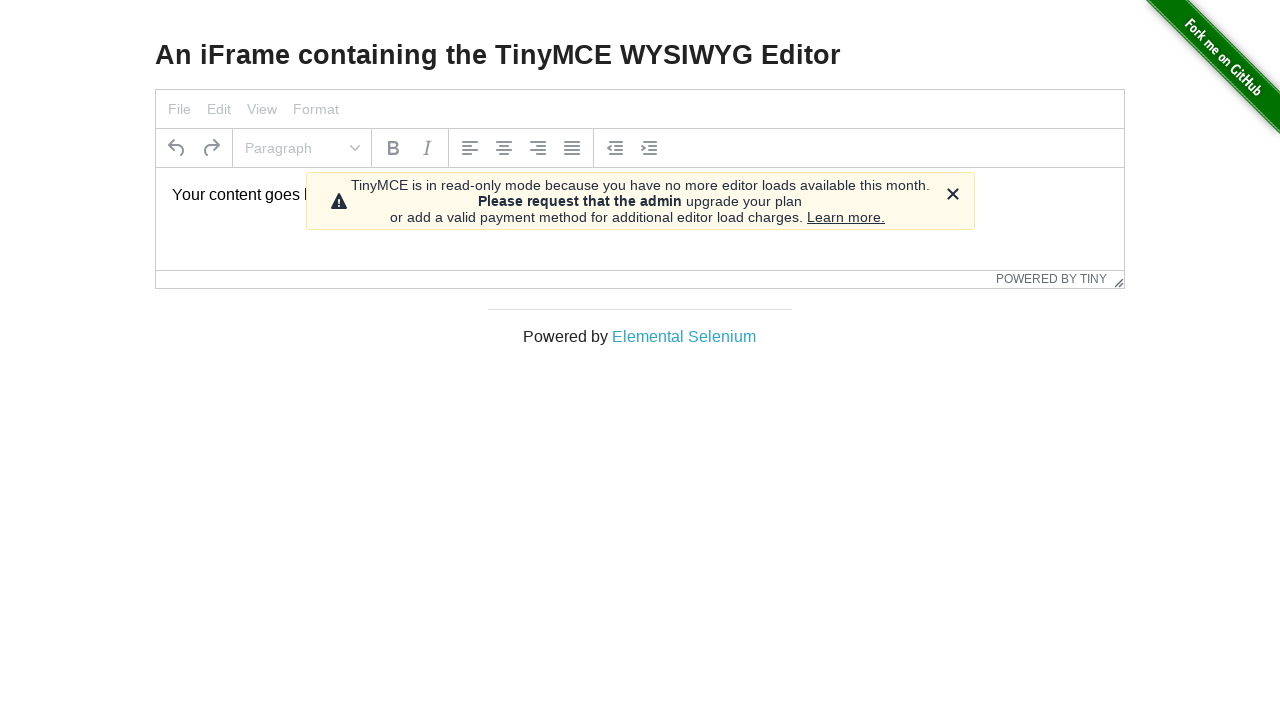

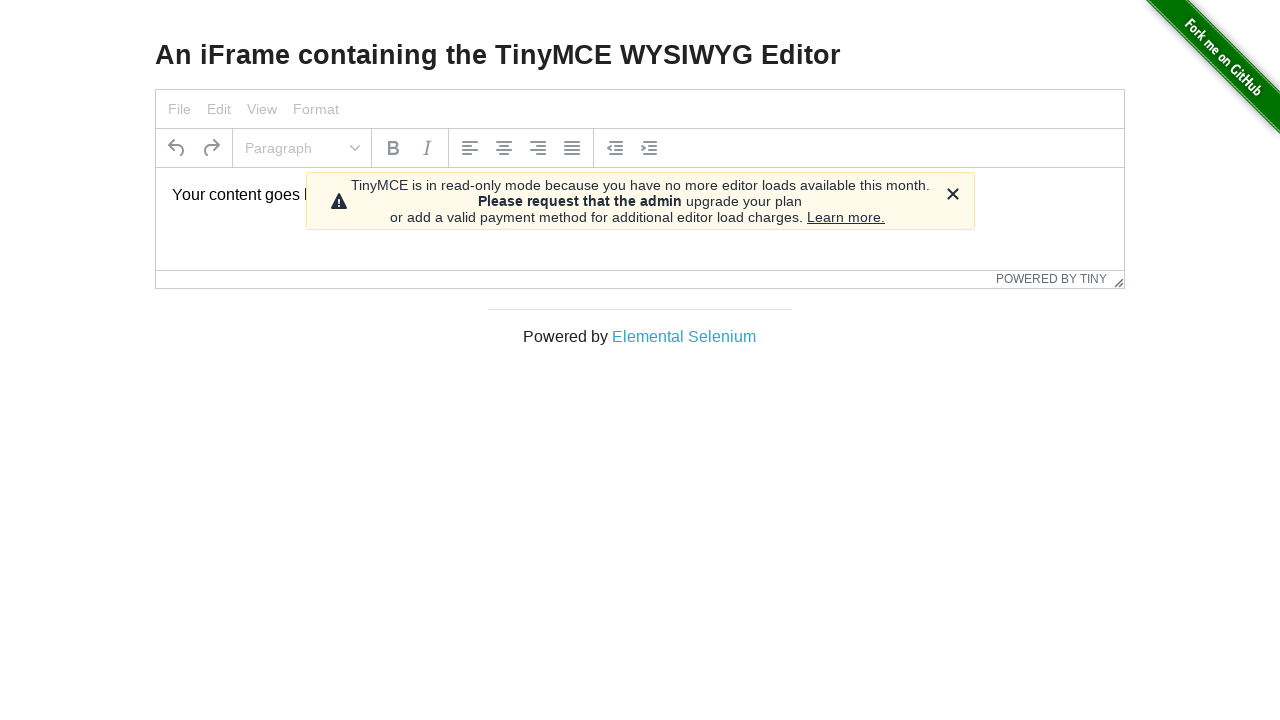